Tests various form controls including text inputs, checkboxes, radio buttons, dropdowns, multi-select lists, and alert dialogs on a test blog page

Starting URL: http://only-testing-blog.blogspot.in/2014/01/textbox.html

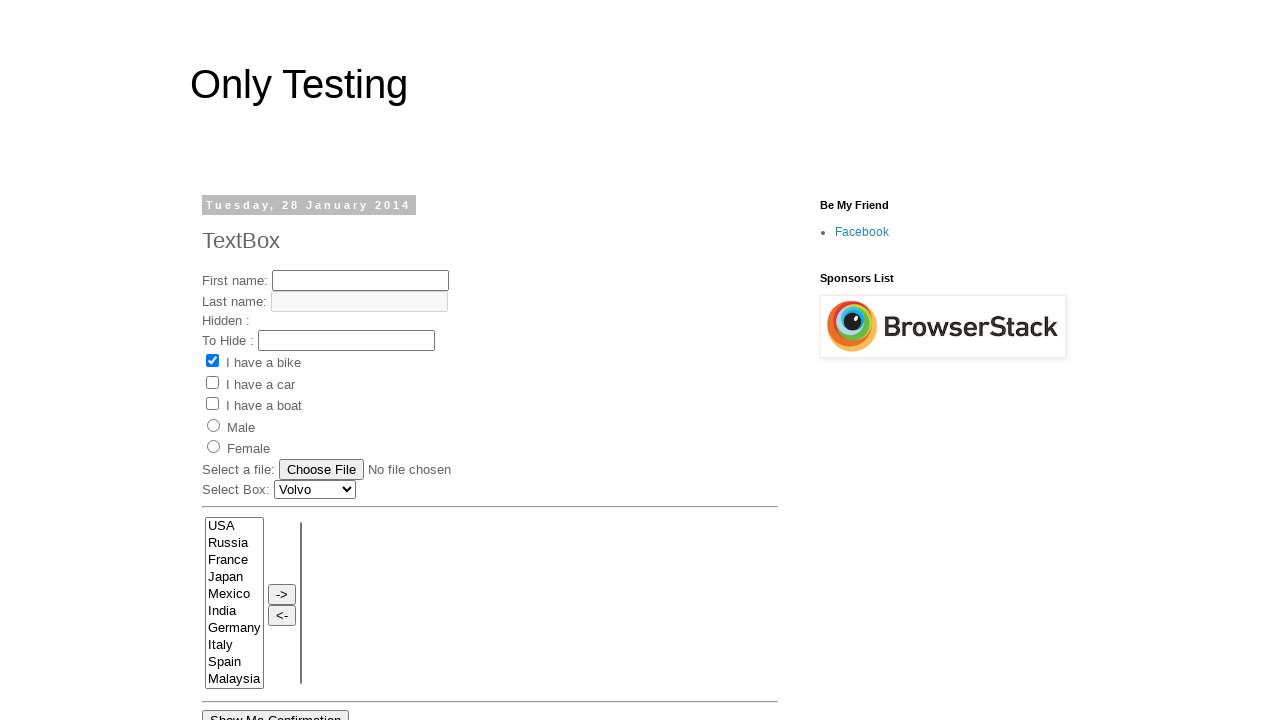

Checked if first name field is enabled
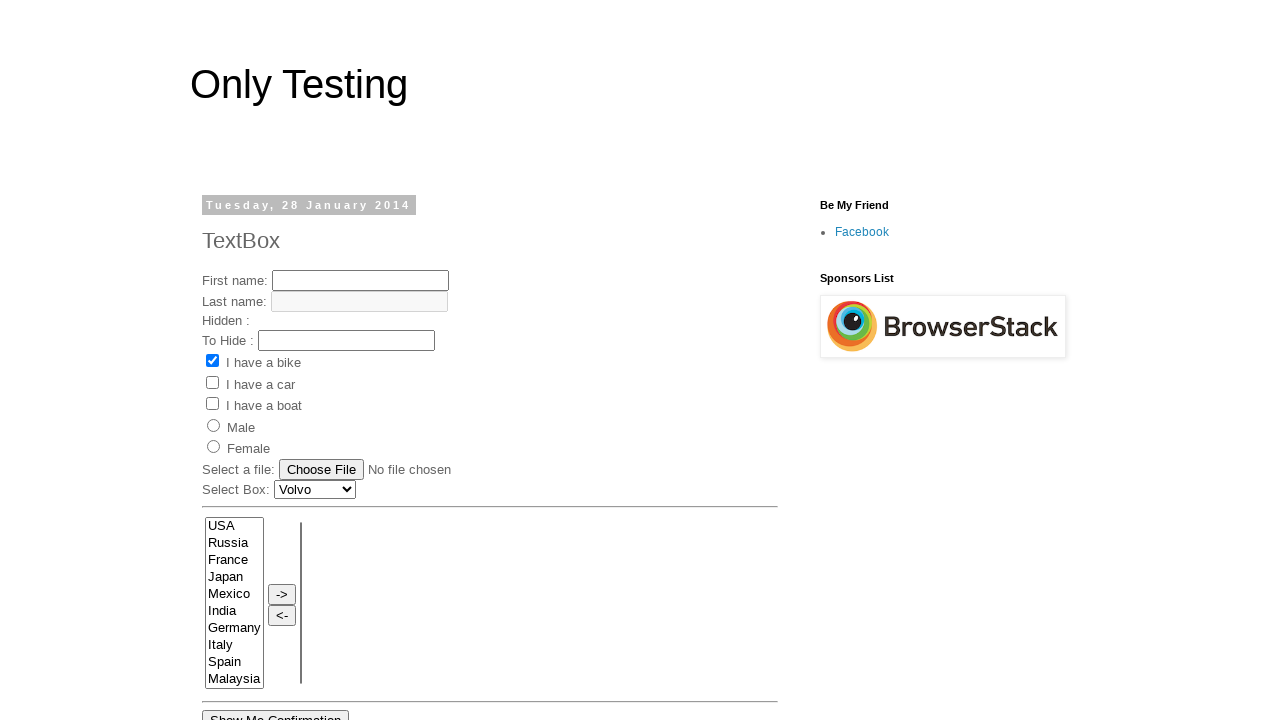

Filled first name field with 'Test' on #text1
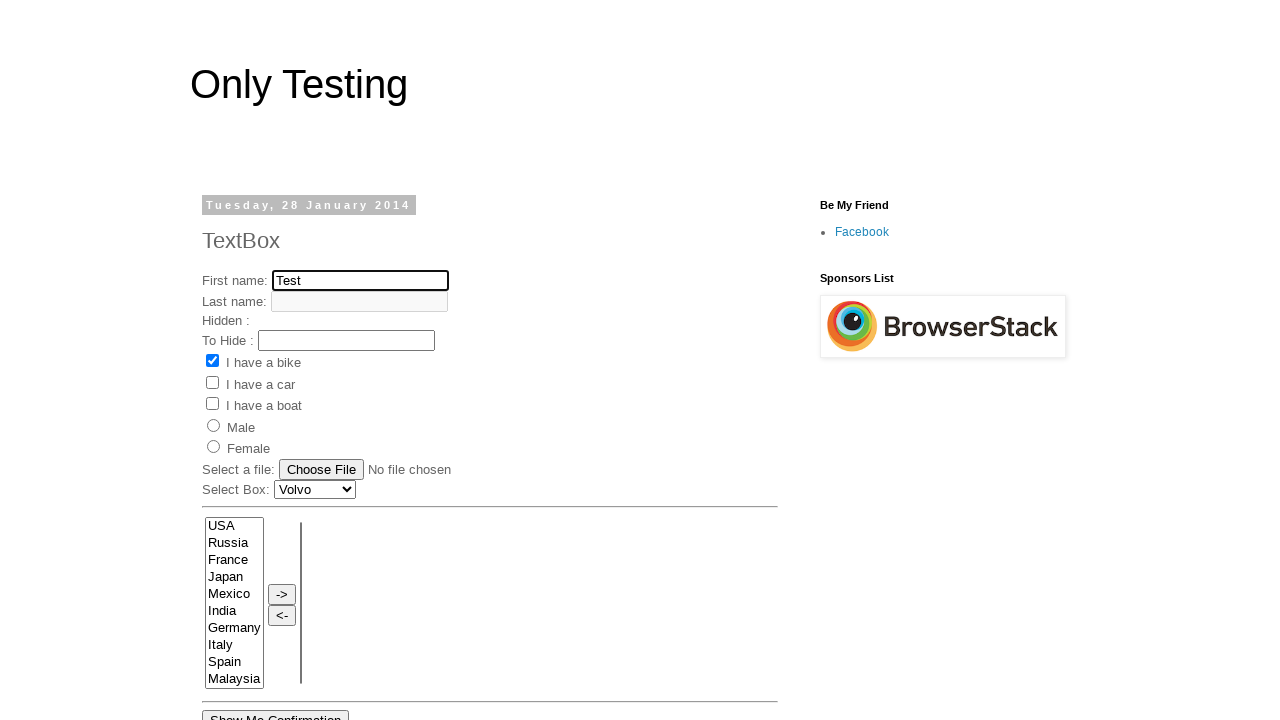

Waited for last name field to be attached
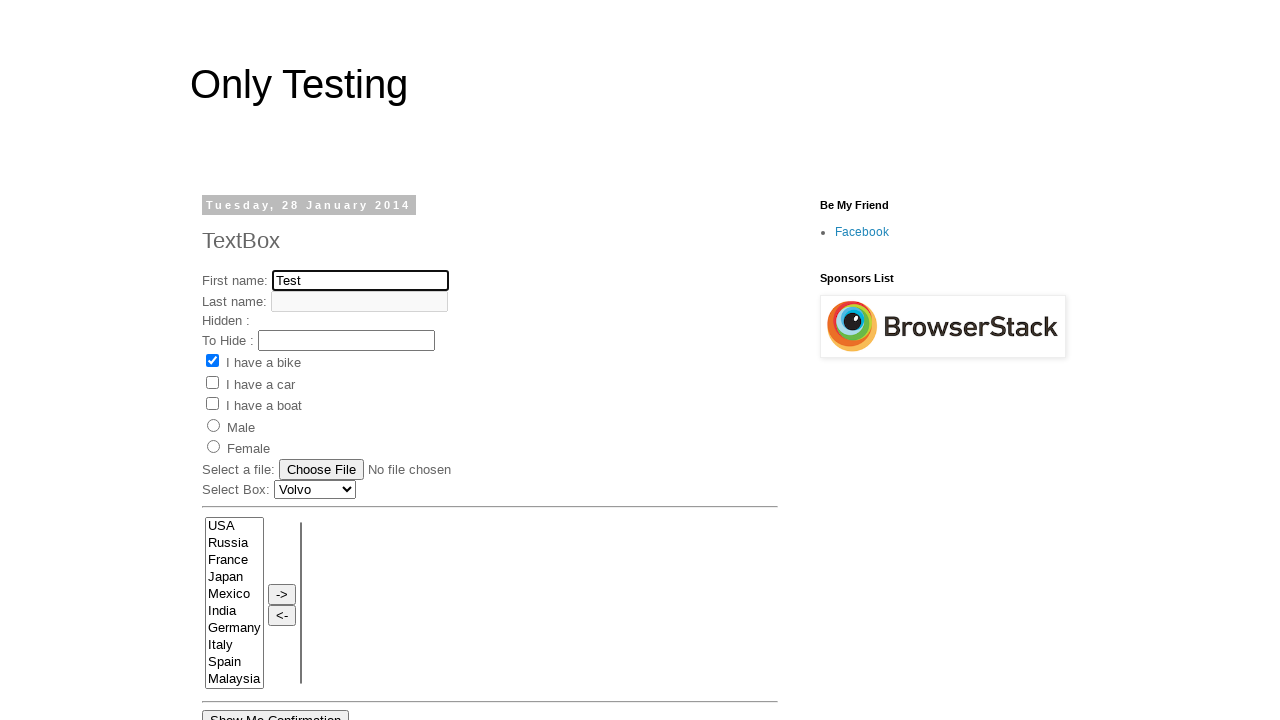

Filled last name field with 'ltest' on #text2
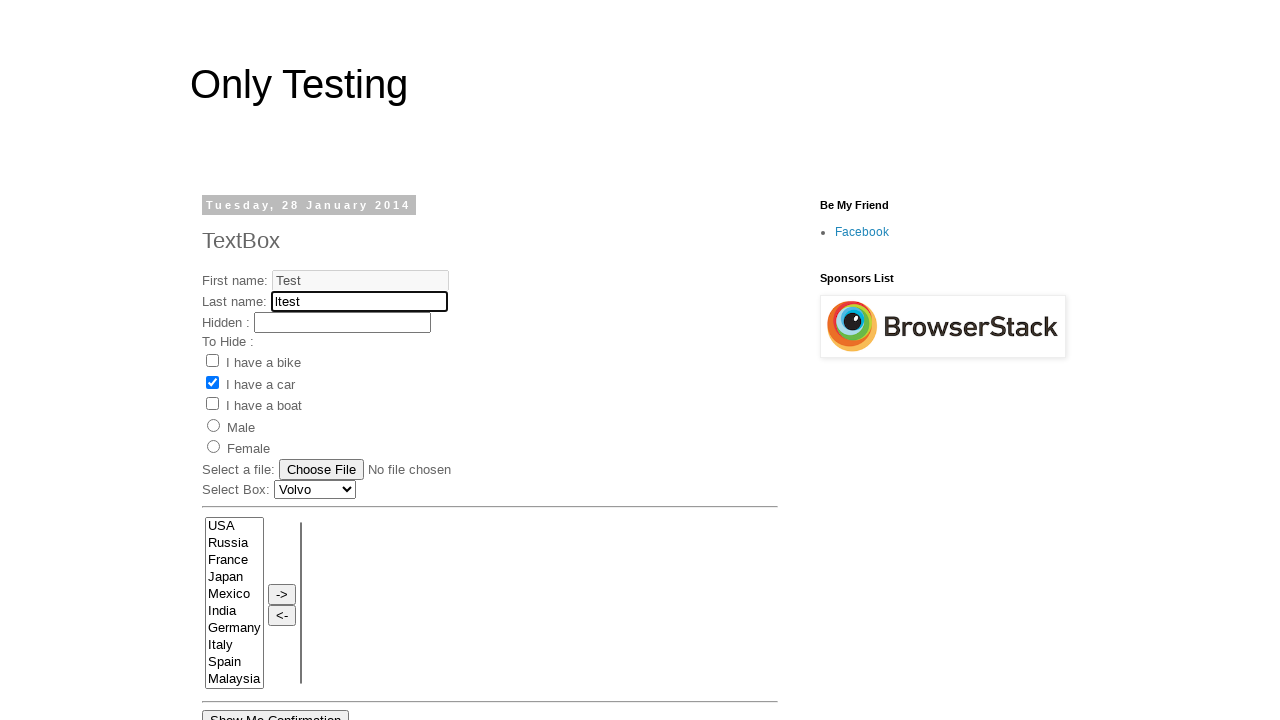

Checked if checkbox 1 is checked
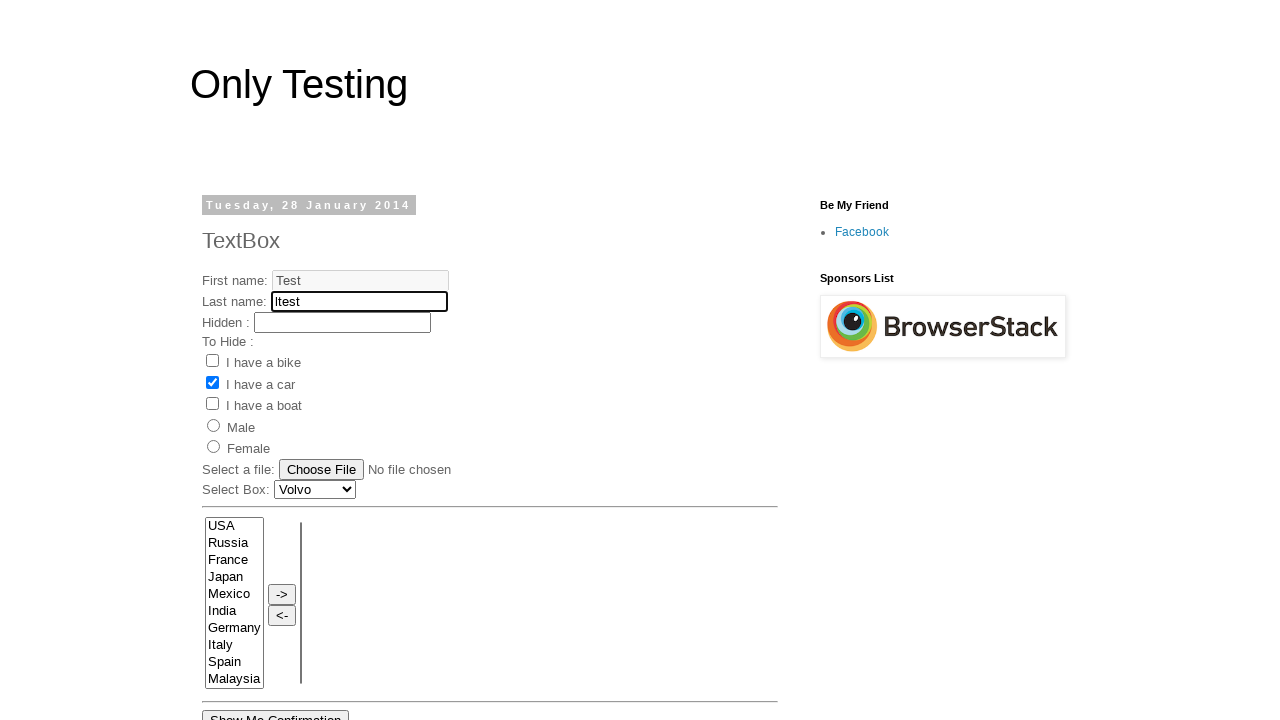

Clicked checkbox 1 to check it at (212, 361) on #check1
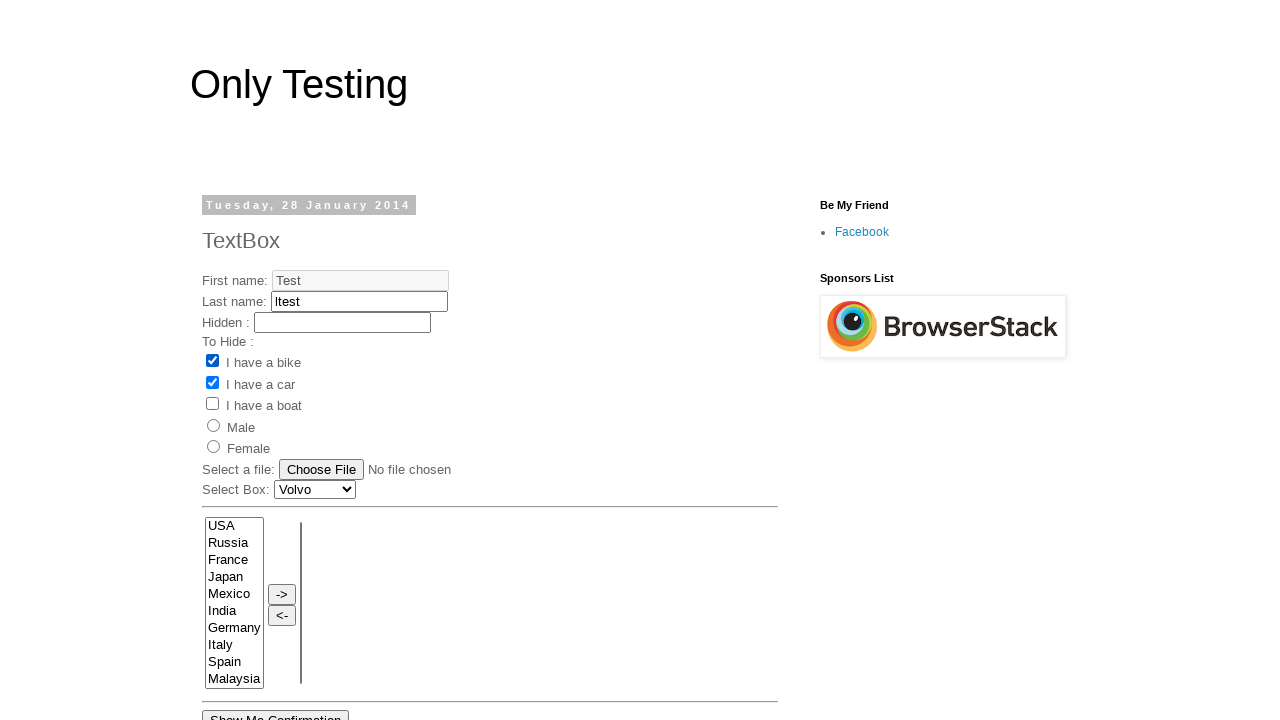

Selected radio button for gender at (214, 447) on #radio2
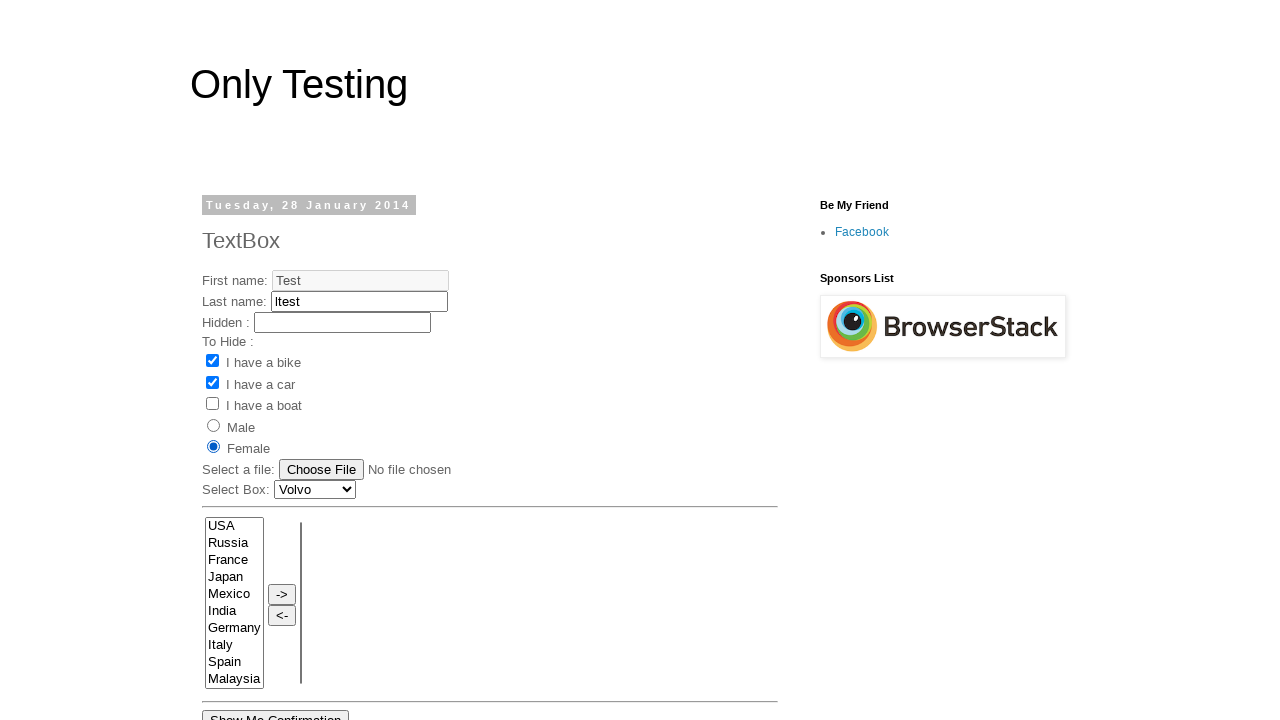

Selected 'Audi Car' from car dropdown on #Carlist
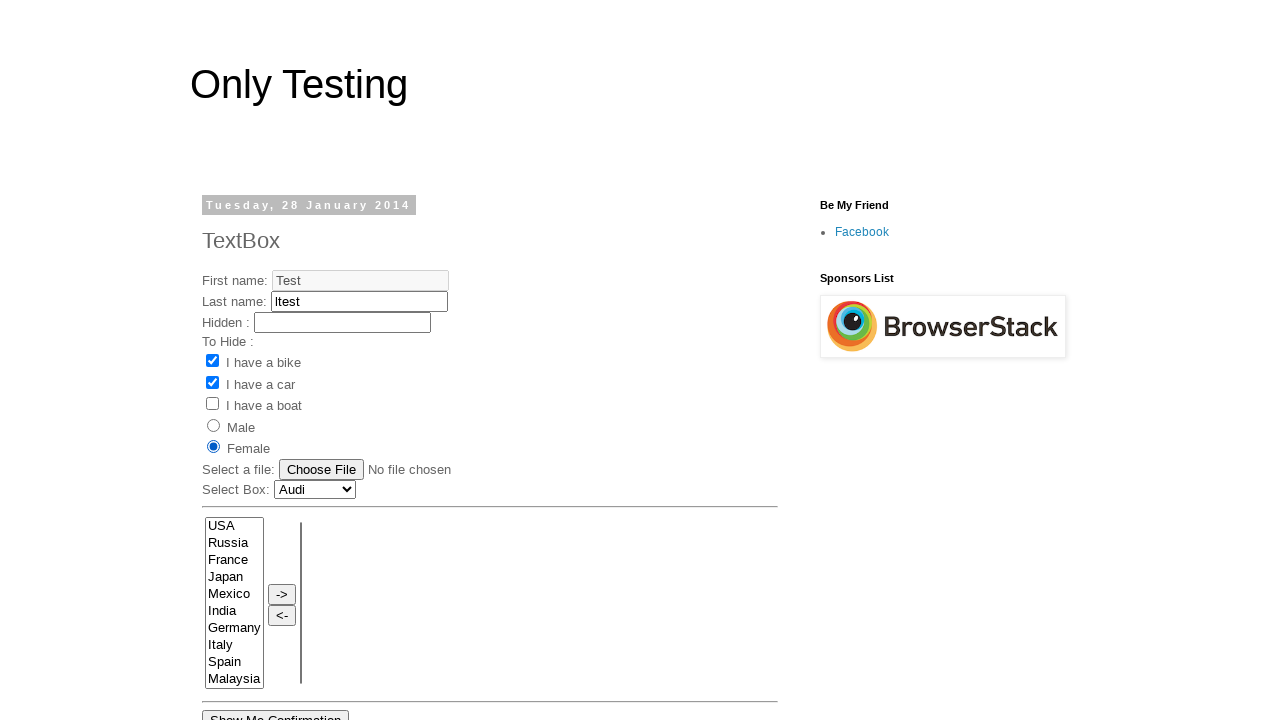

Checked if multi-select list is enabled
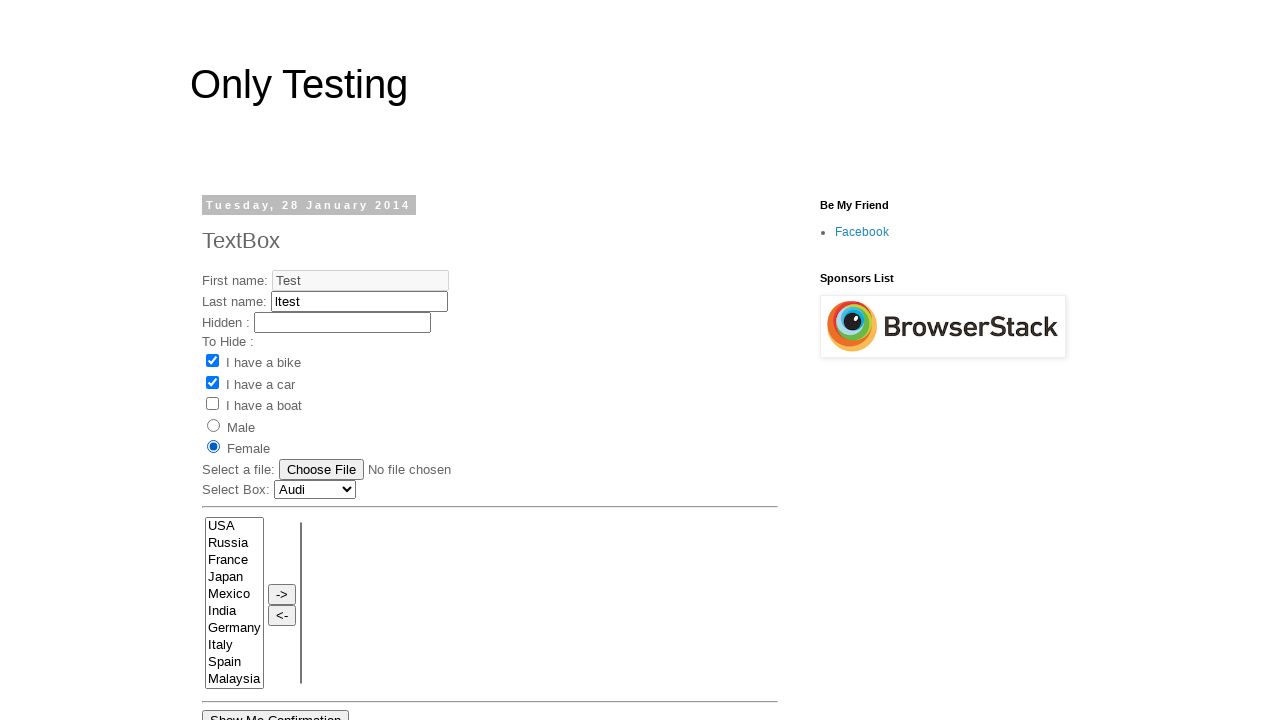

Selected 'Mexico' and 'Spain' from multi-select list on select[name='FromLB']
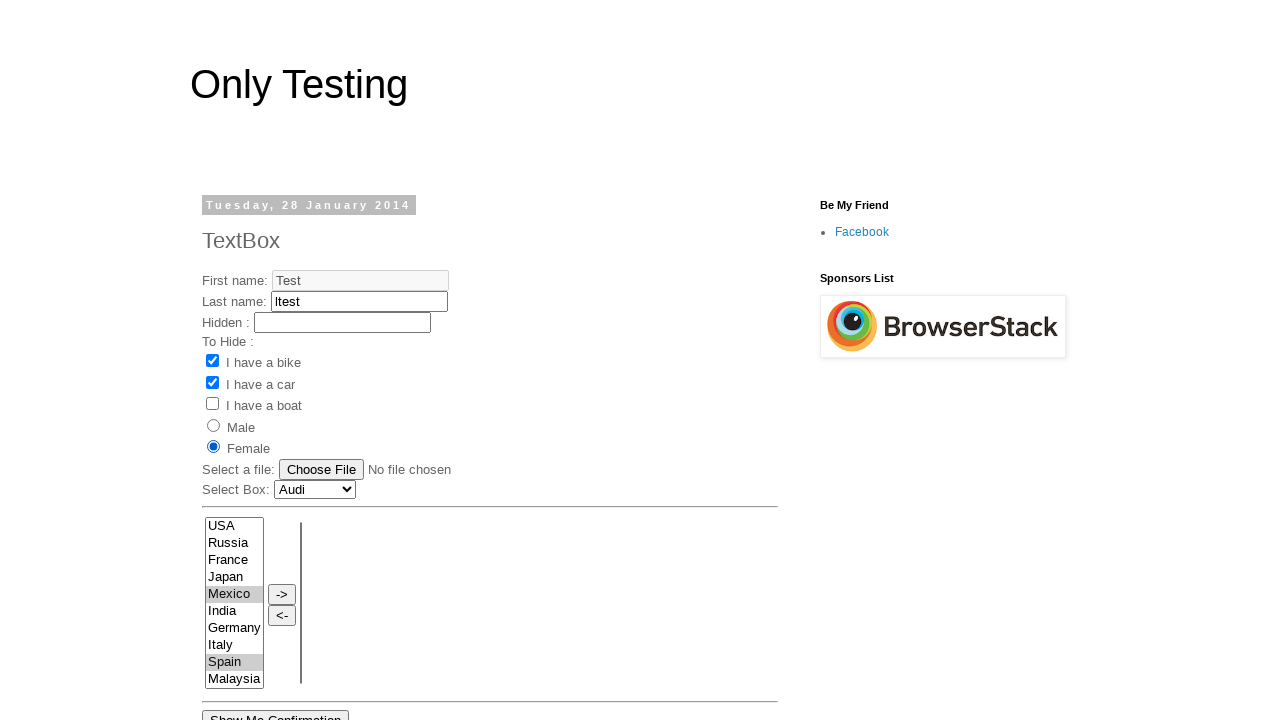

Clicked arrow button to move selected items at (282, 594) on input[value='->']
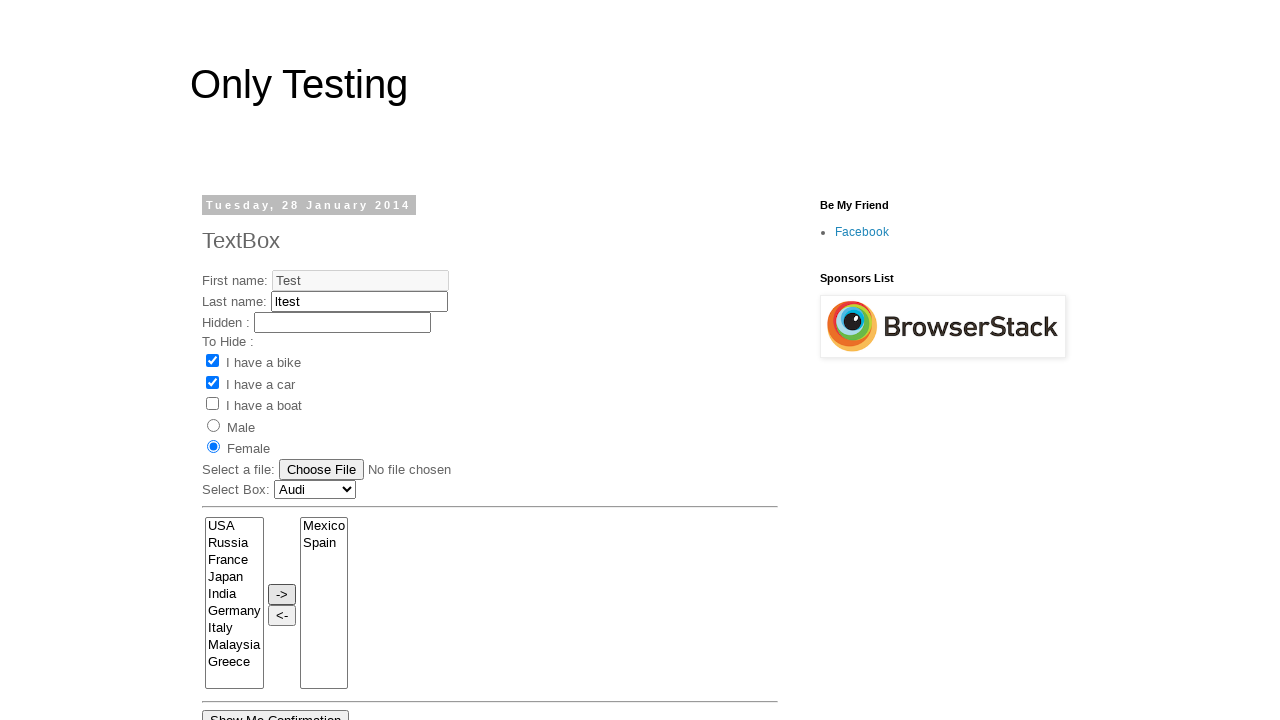

Clicked 'Show Me Confirmation' button at (276, 710) on button:has-text('Show Me Confirmation')
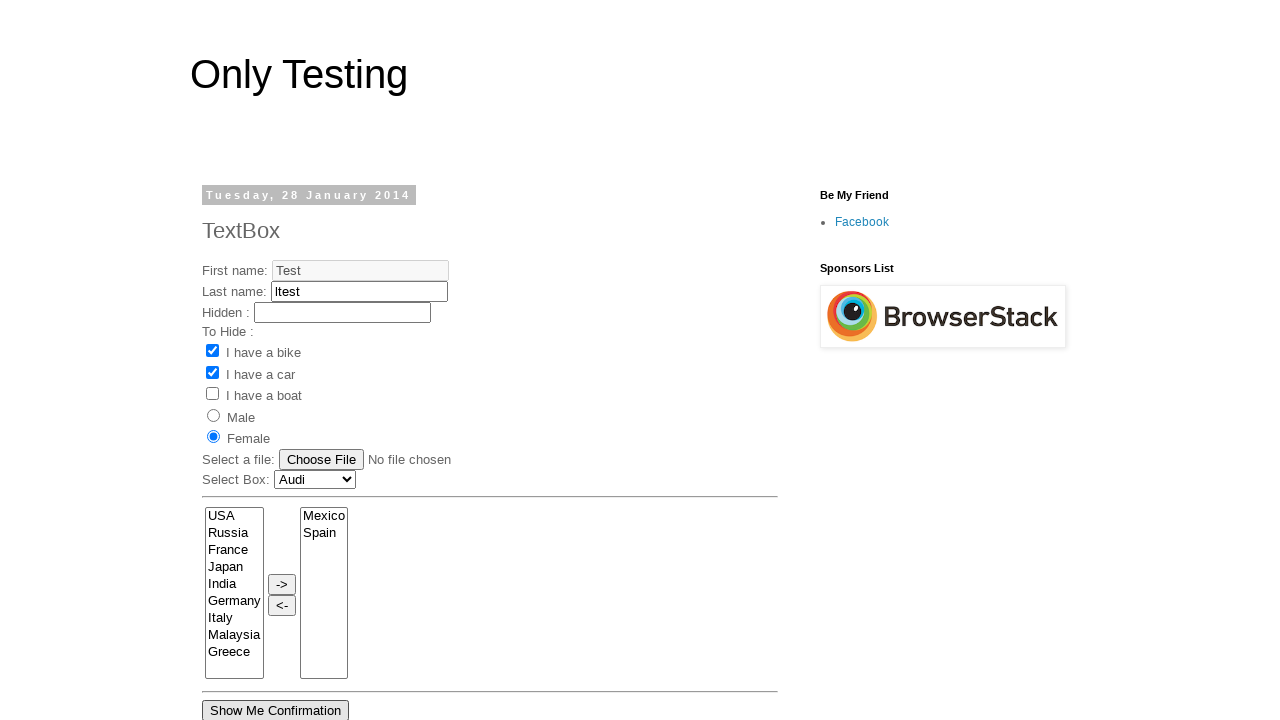

Accepted confirmation dialog
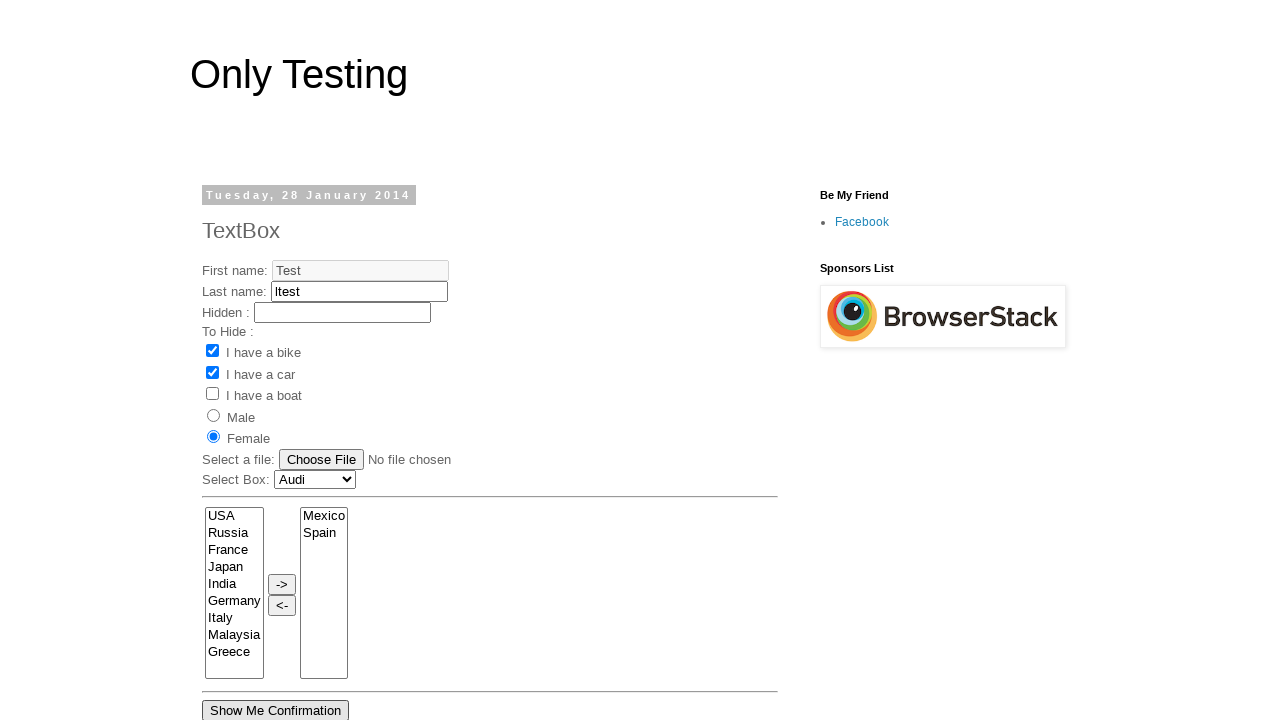

Clicked 'Show Me Alert' button at (252, 361) on input[value='Show Me Alert']
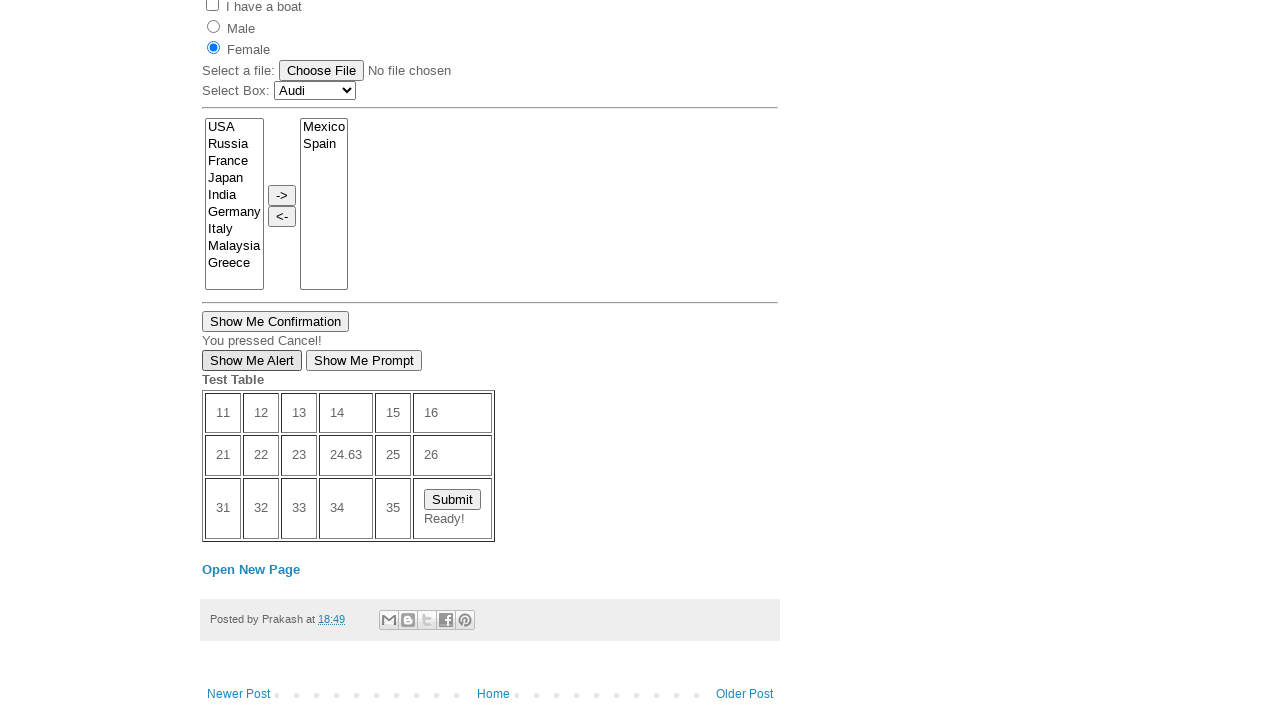

Clicked 'Show Me Prompt' button at (364, 361) on button:has-text('Show Me Prompt')
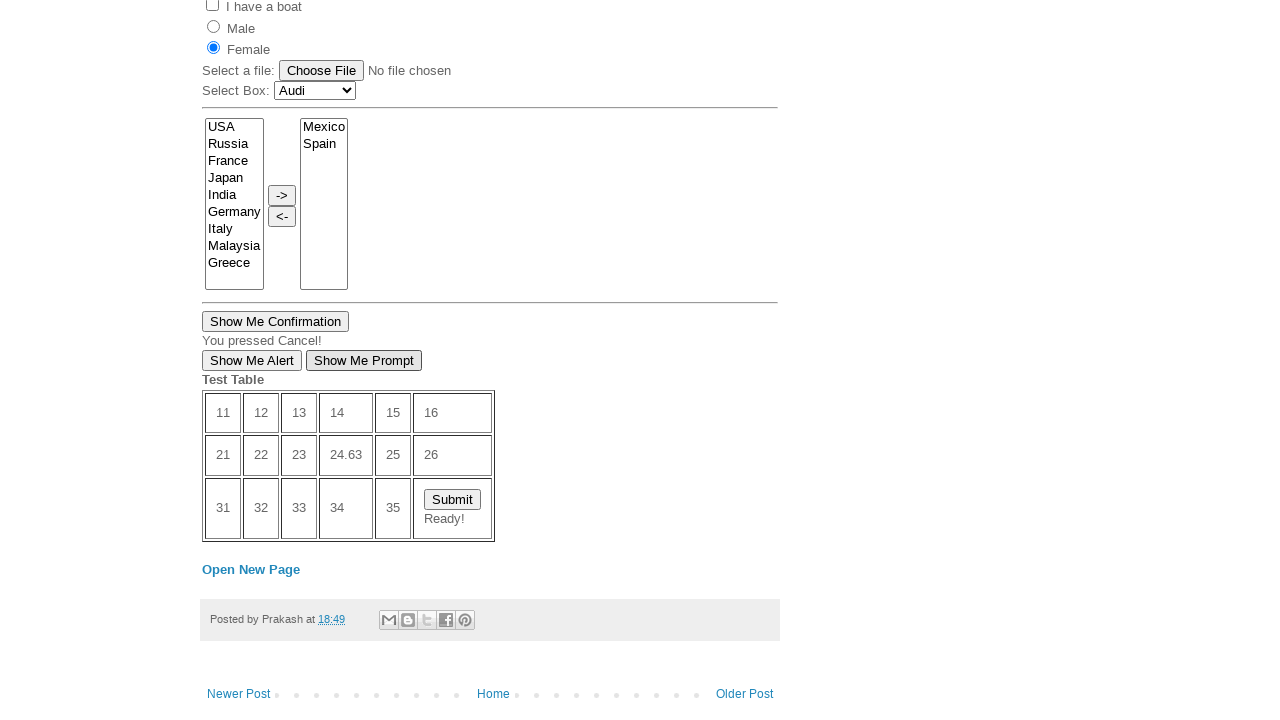

Accepted prompt dialog with 'hello'
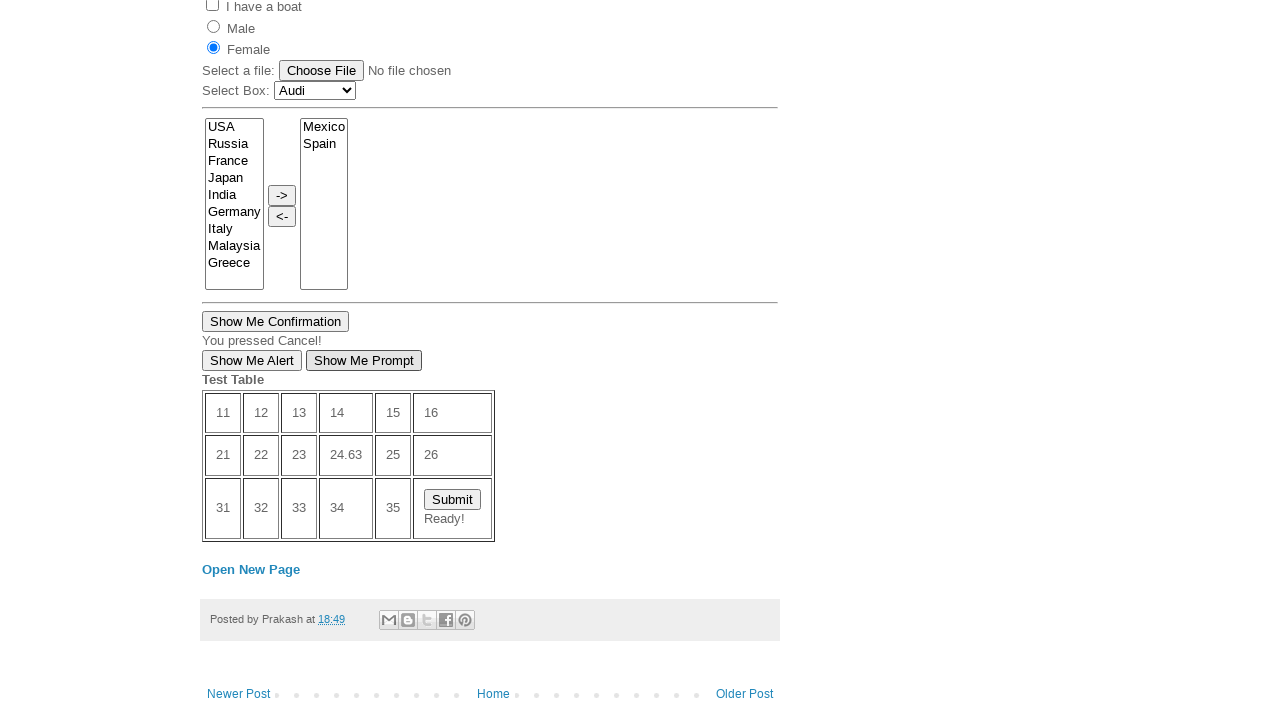

Set file input with empty array to simulate no file selected
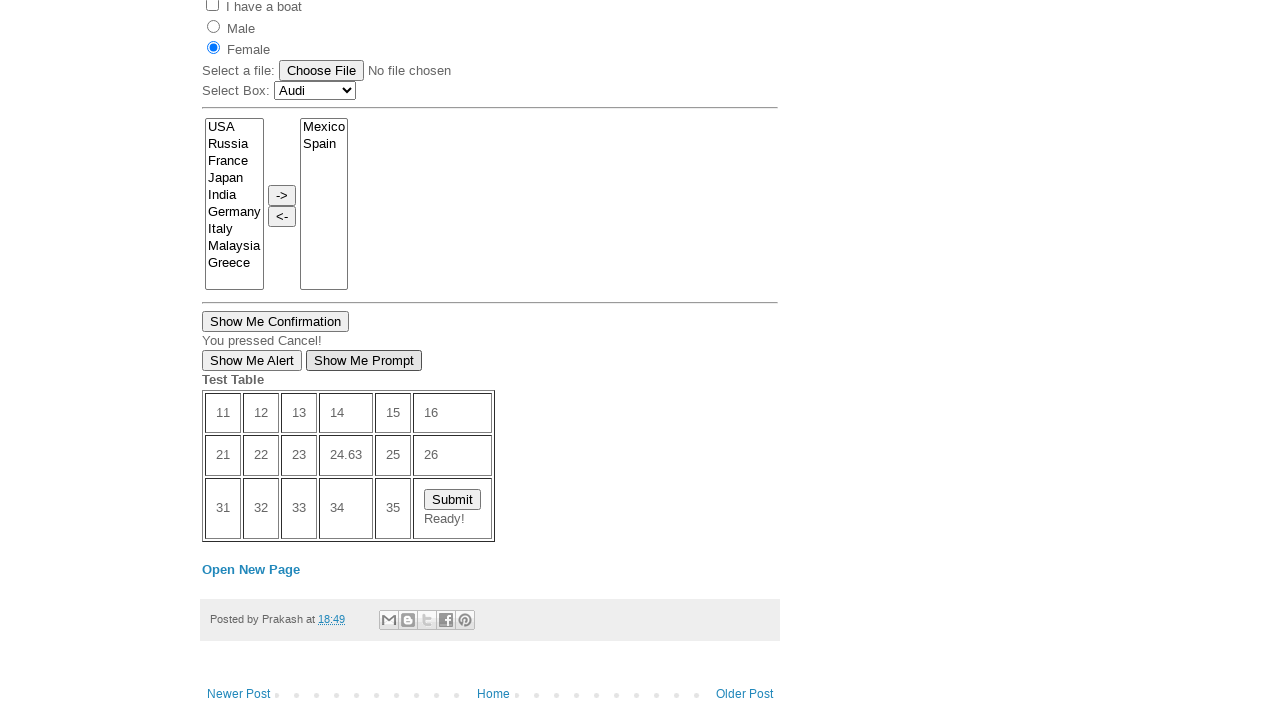

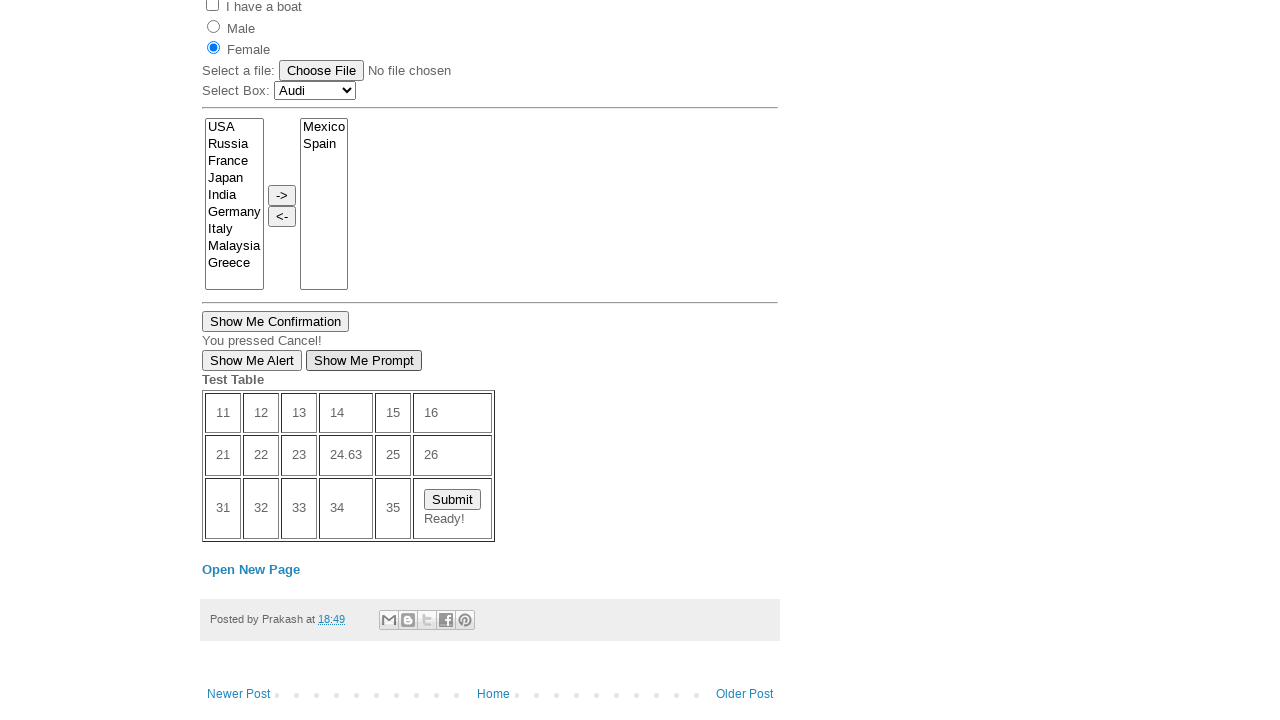